Tests retrieving the tag name of a submit button element

Starting URL: https://selectorshub.com/xpath-practice-page/

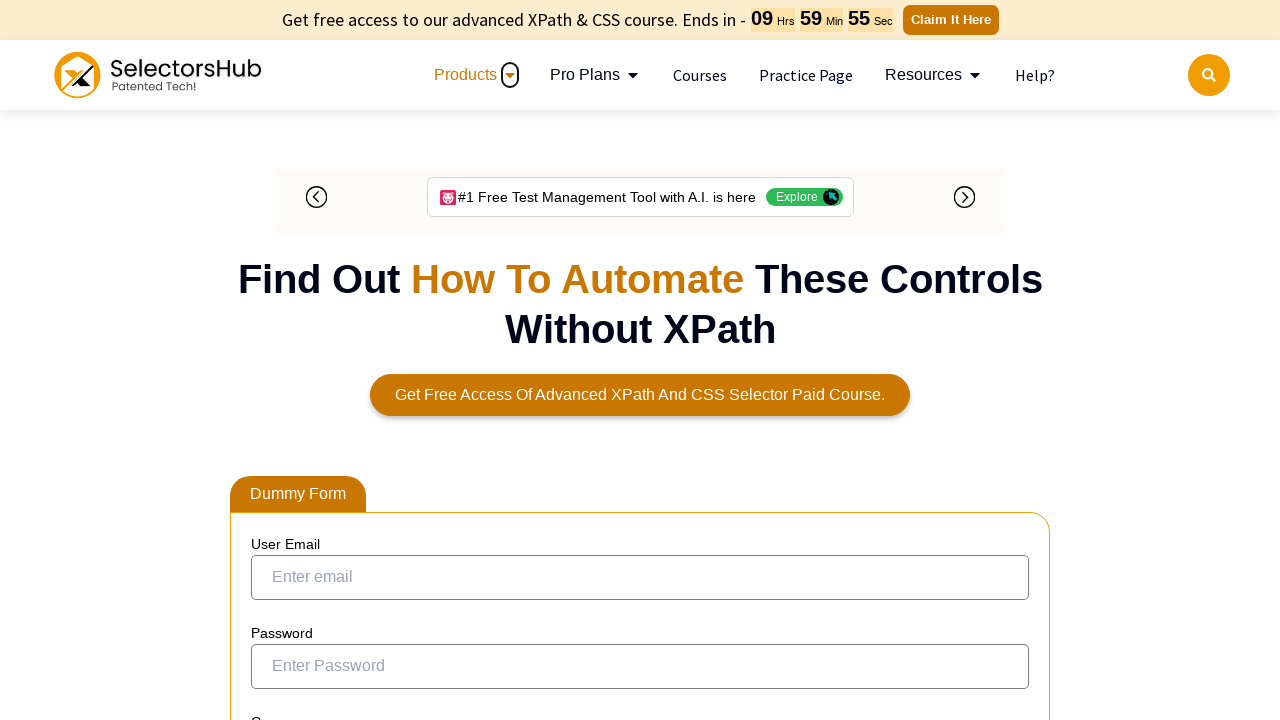

Waited for submit button to be visible
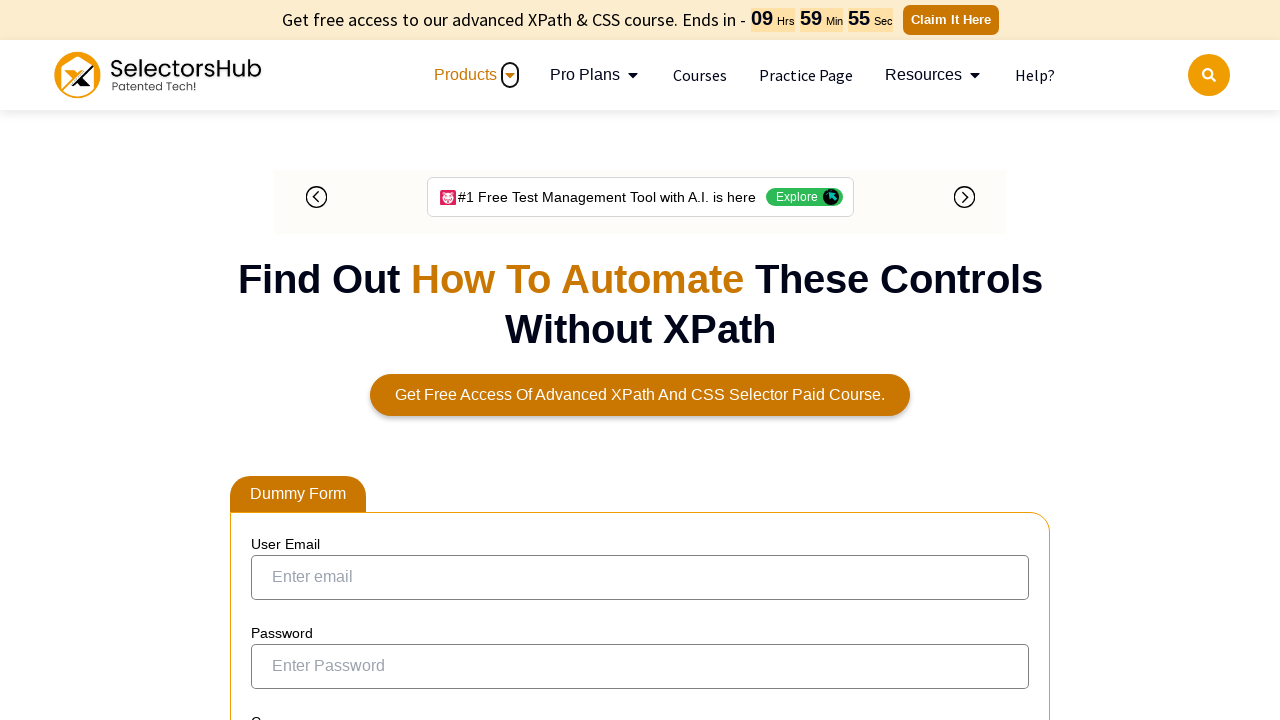

Located the submit button element
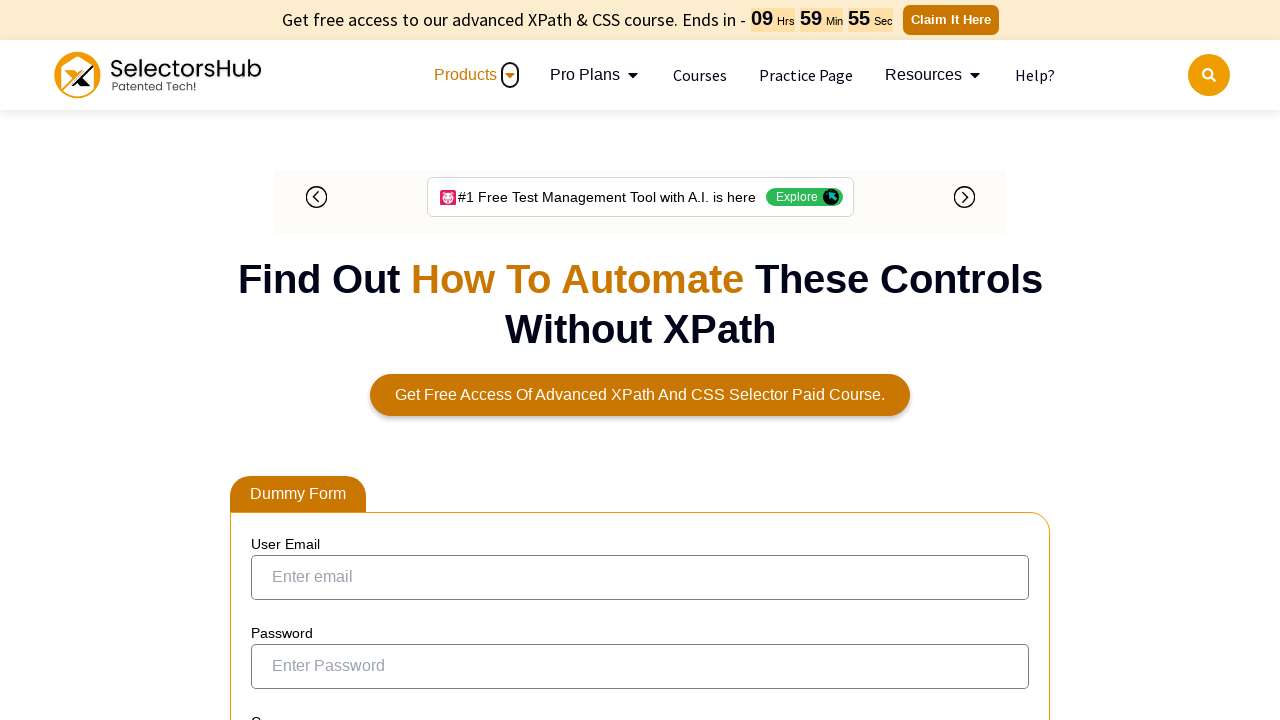

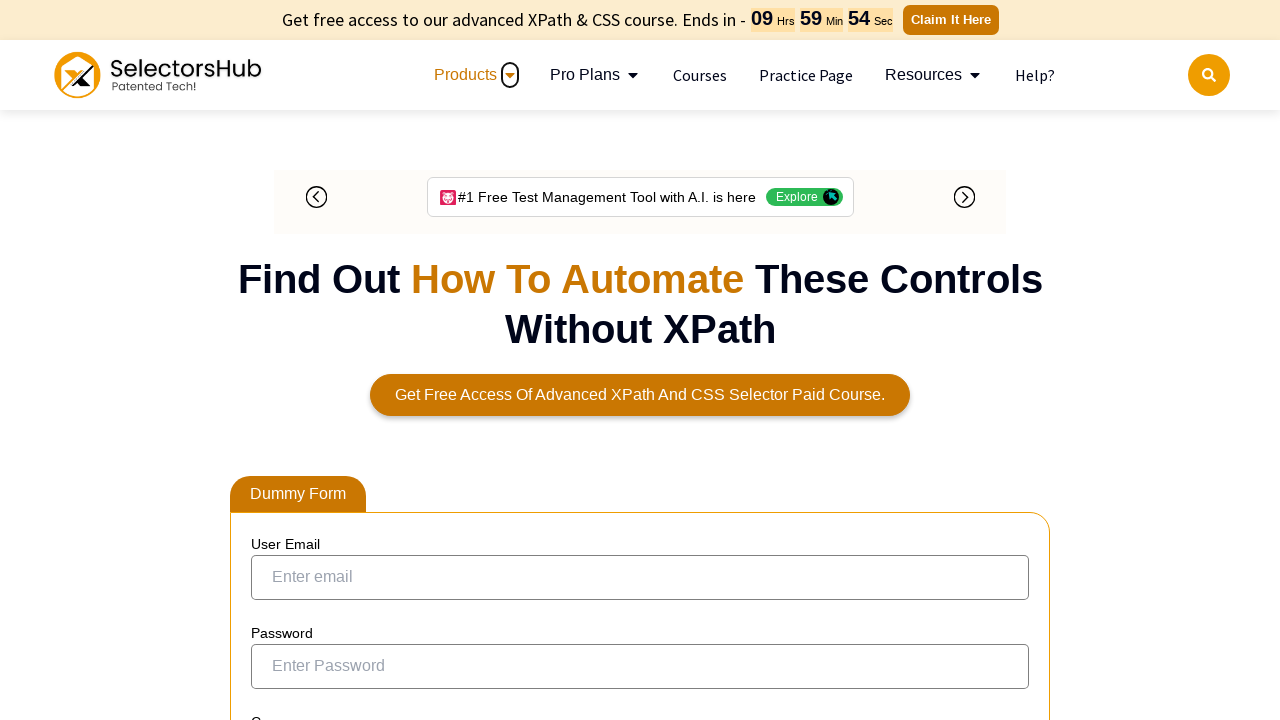